Tests scrolling functionality on the Selenium website by scrolling down to the News section element using JavaScript execution

Starting URL: https://www.selenium.dev/

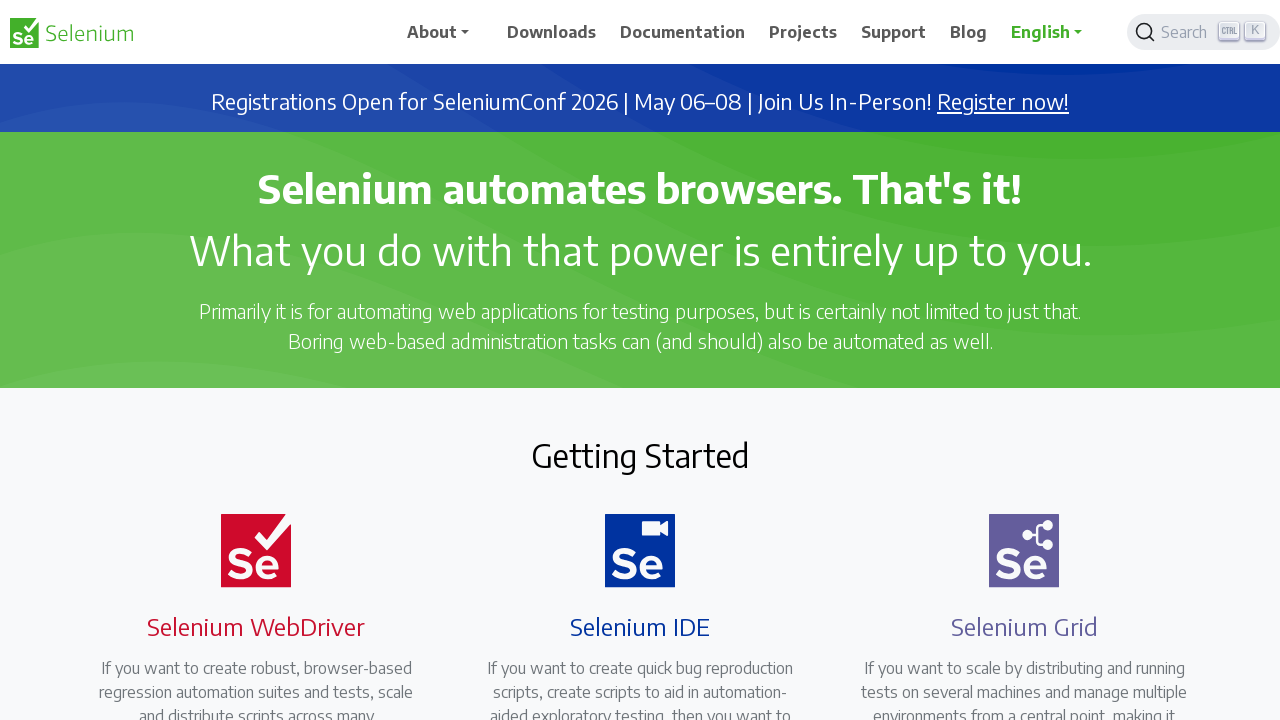

Waited for News heading element to be present
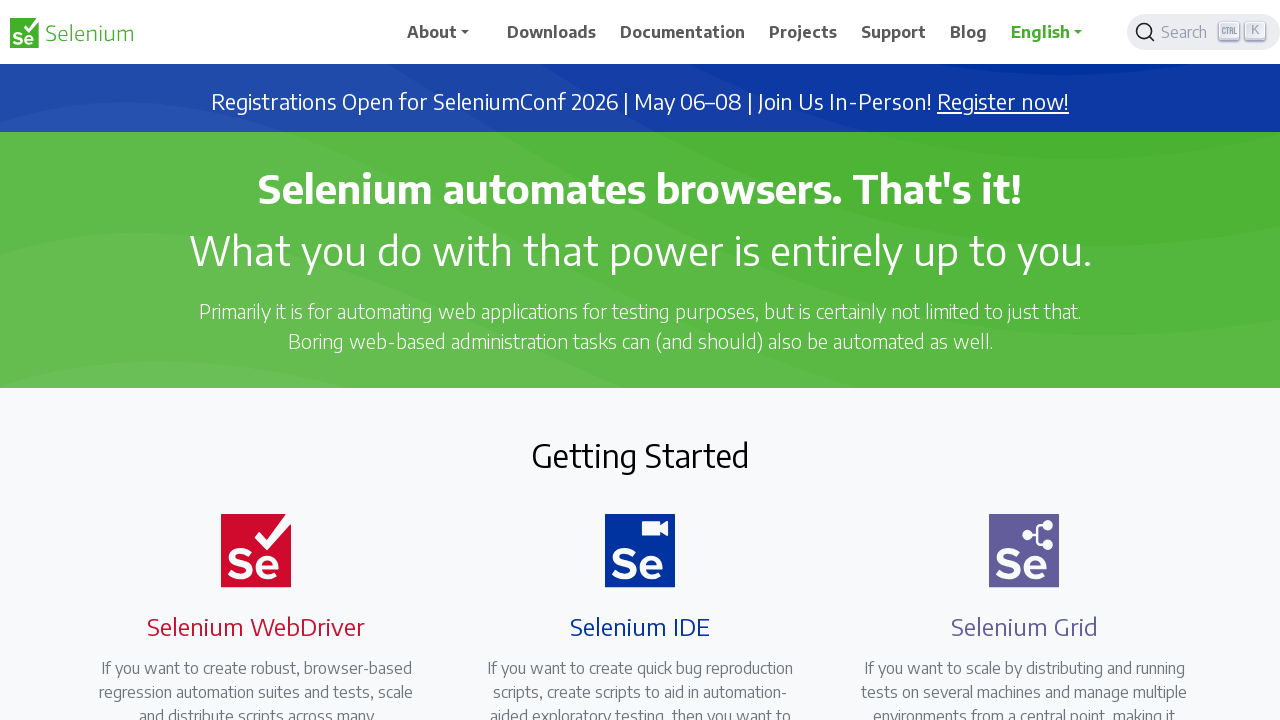

Scrolled News element into view if needed
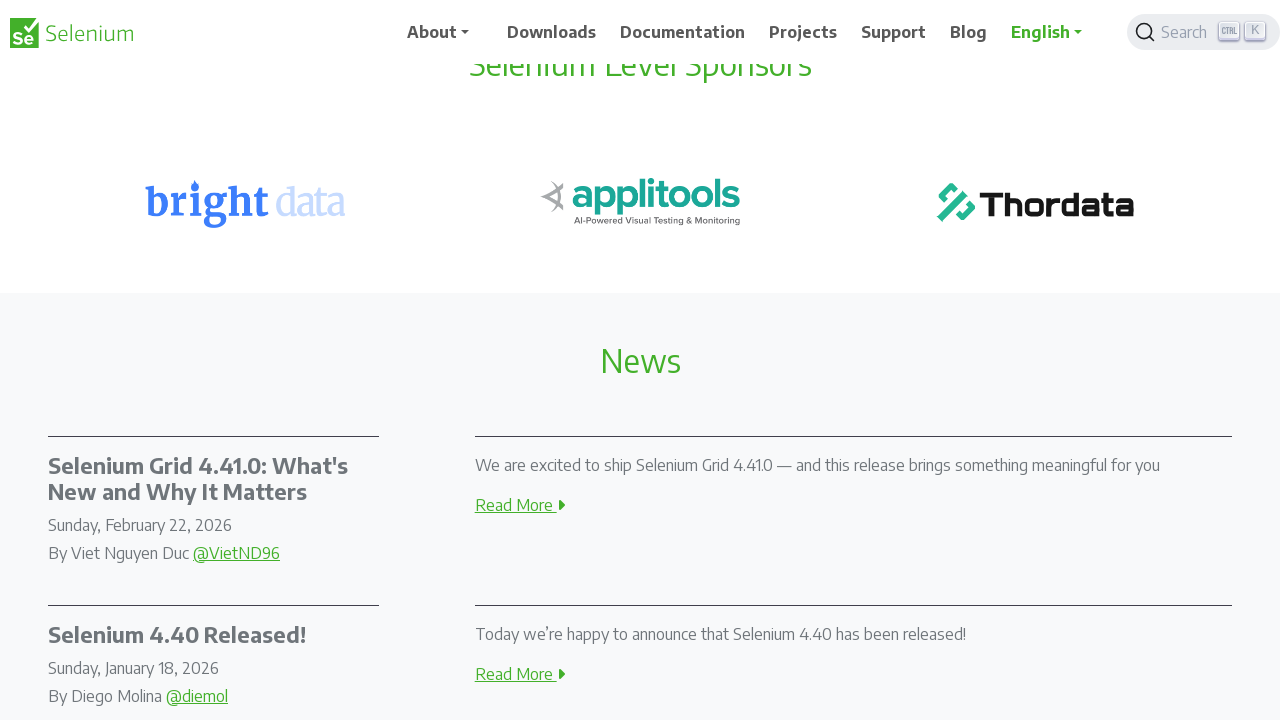

Used JavaScript to scroll News element to center of viewport
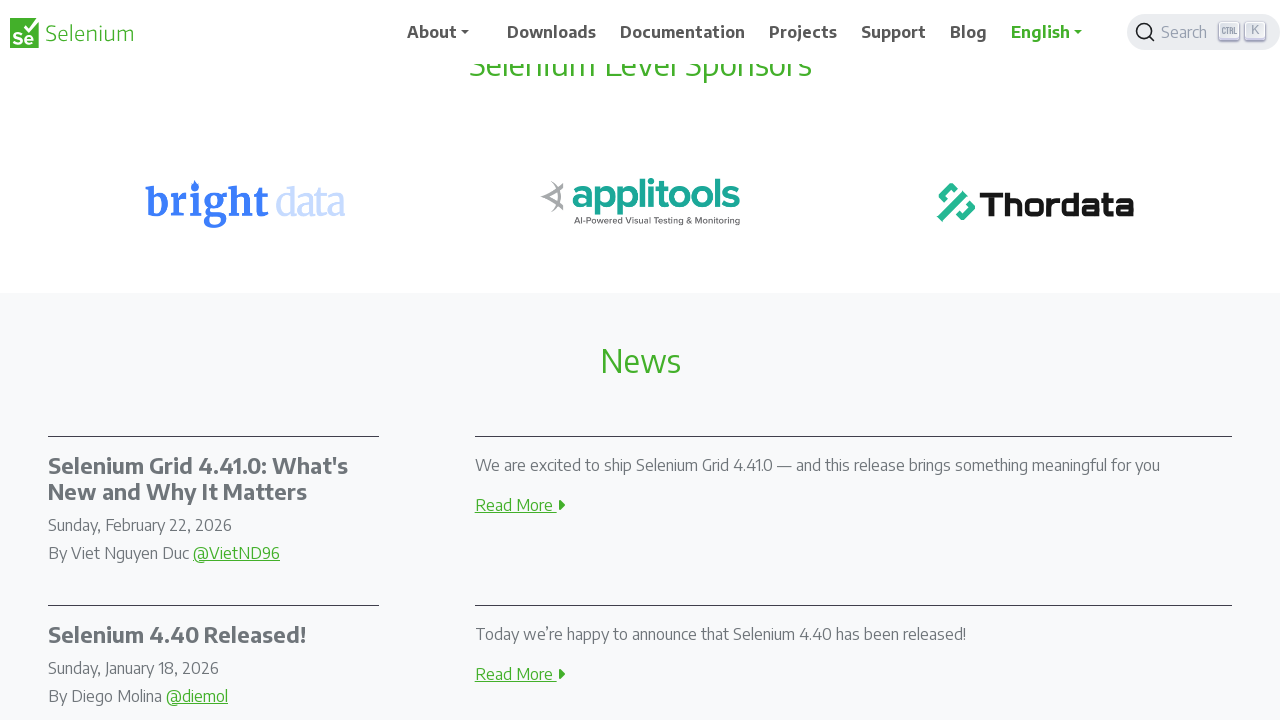

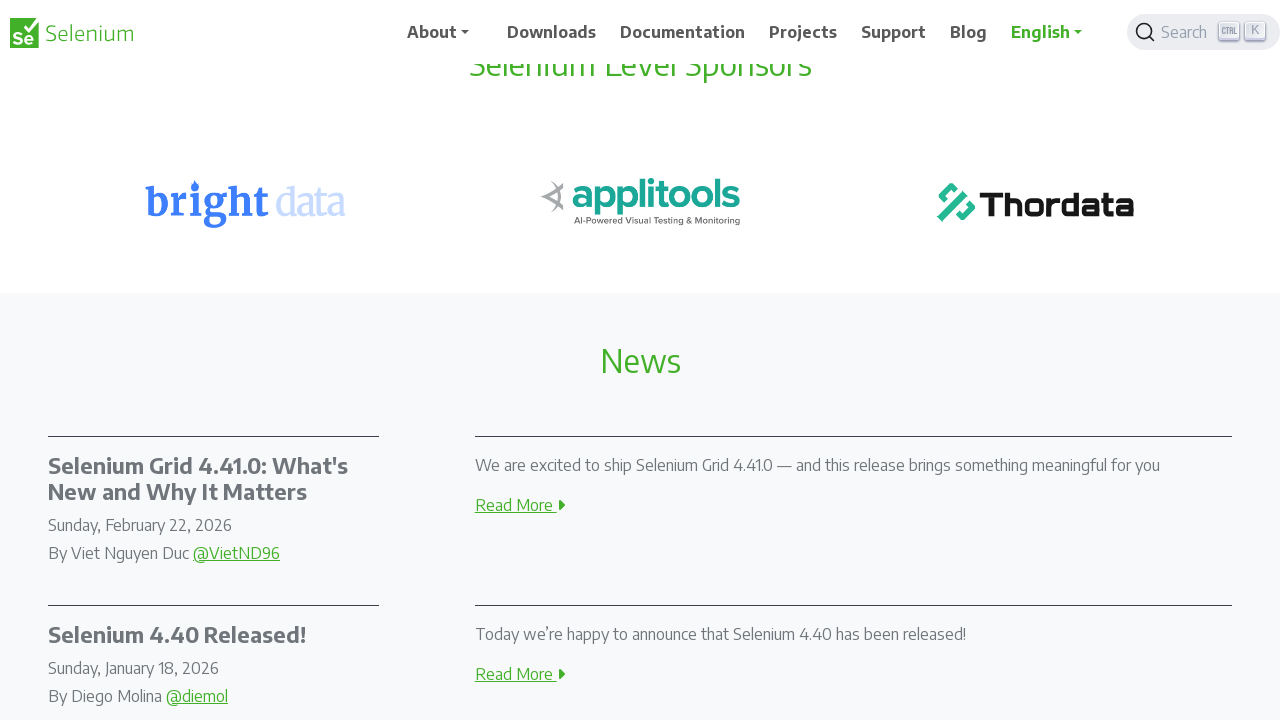